Tests the Rust Playground by writing code in the editor that prints a message, clicking the Run button, and verifying the output contains the expected text

Starting URL: https://play.rust-lang.org

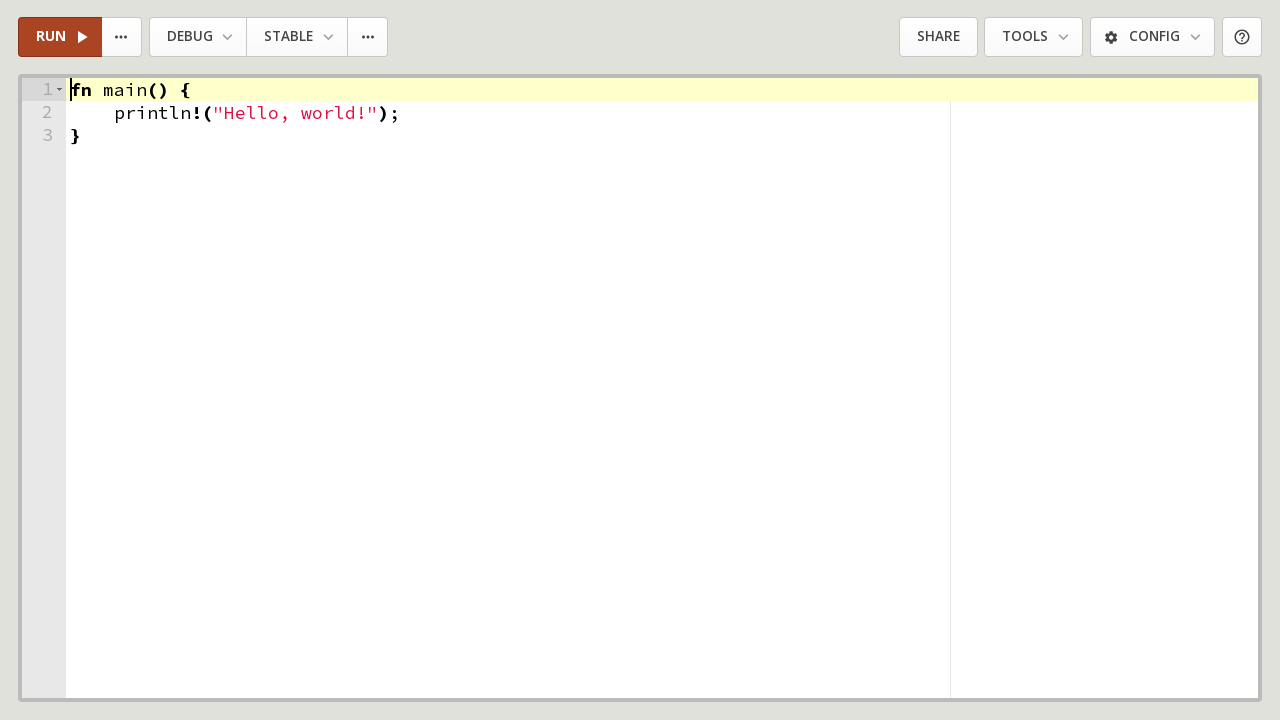

Waited for playground to load
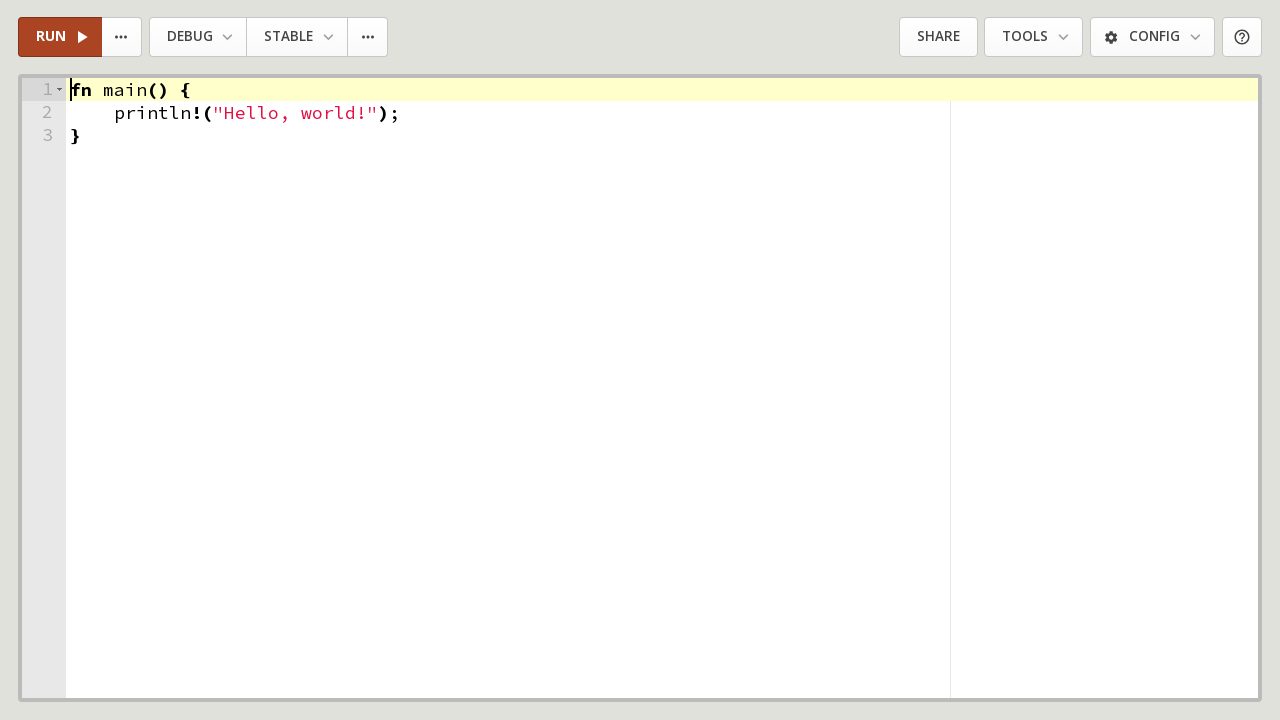

Selected all content in editor textarea on div.ace_editor textarea
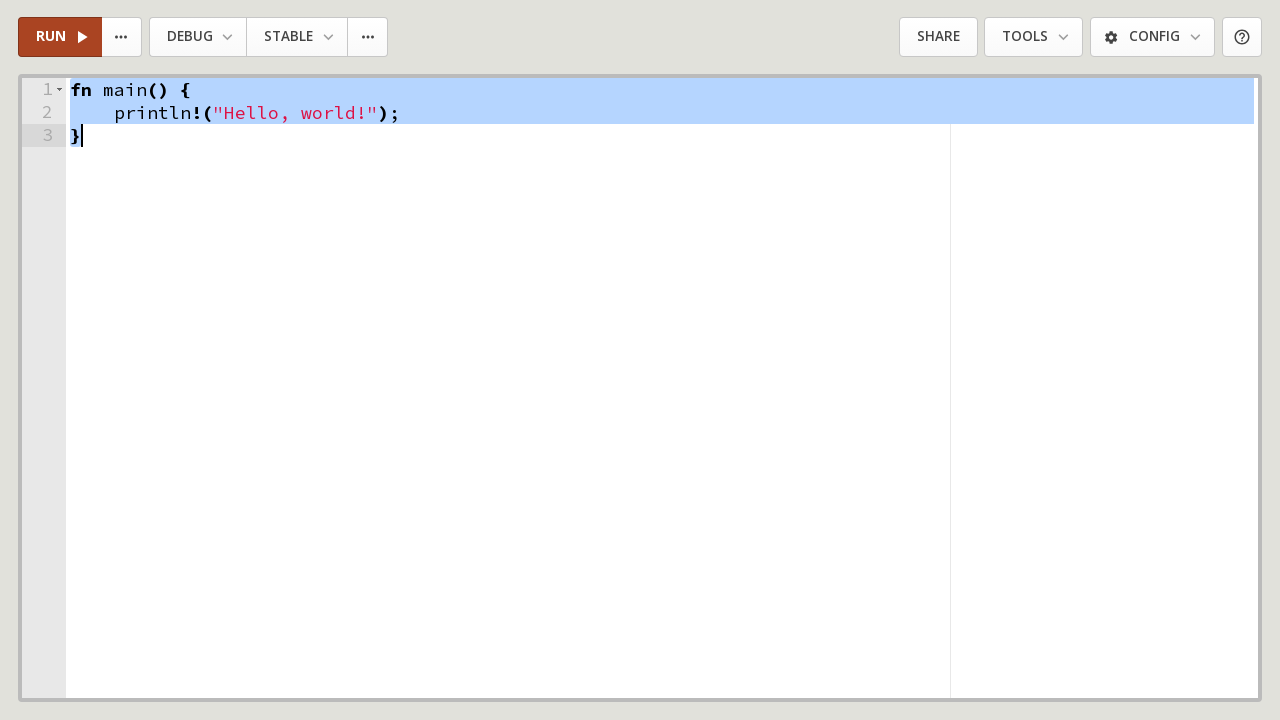

Waited 200ms for selection to complete
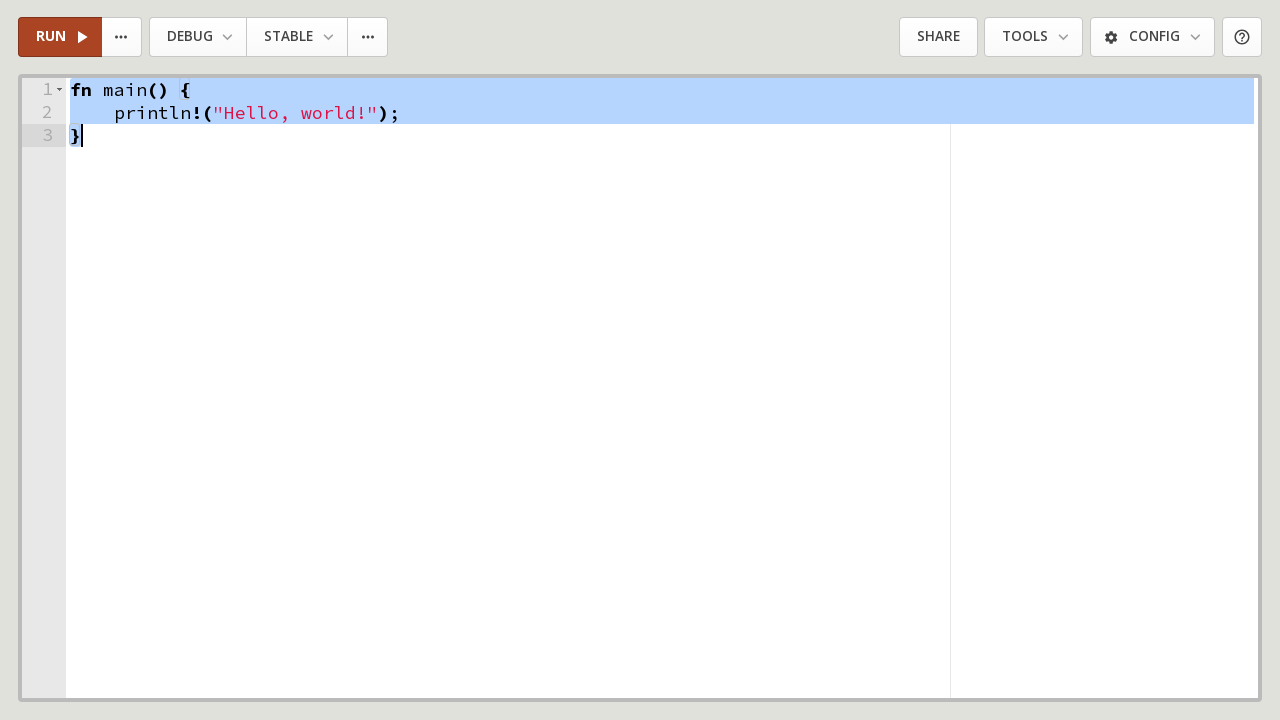

Typed Rust code into editor that prints 'components are awesome' on div.ace_editor textarea
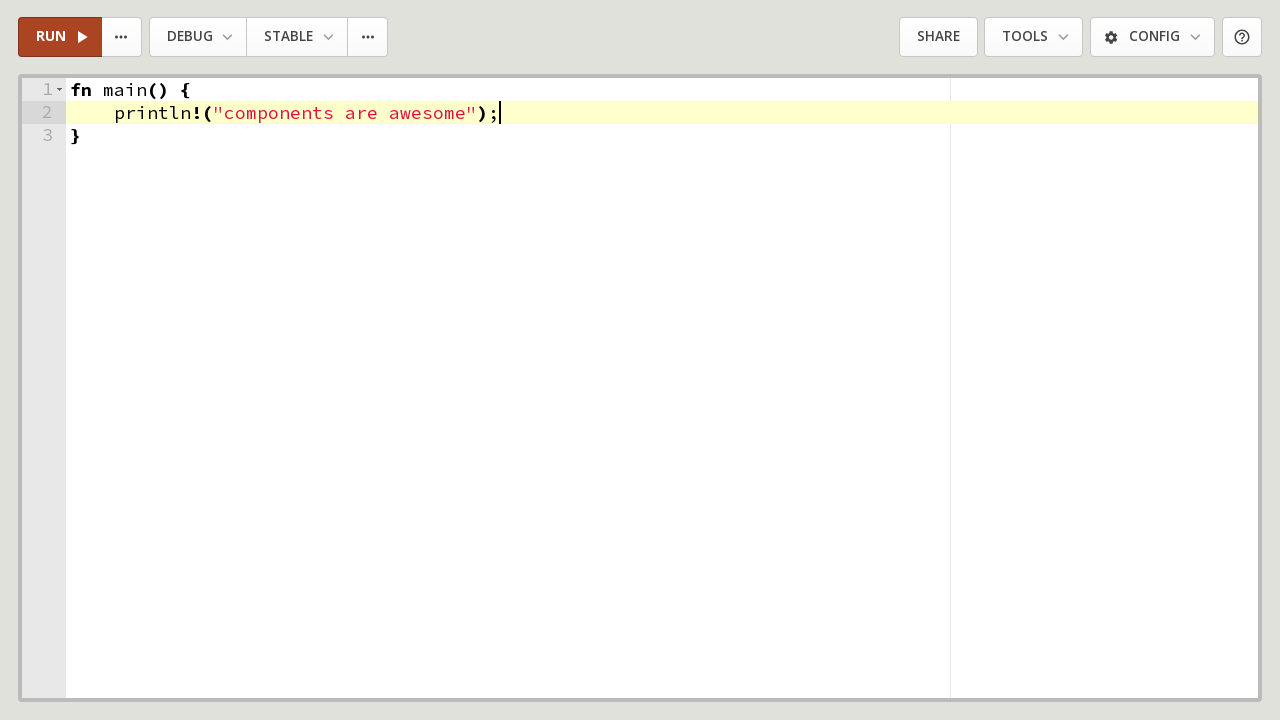

Verified test text appears in editor content
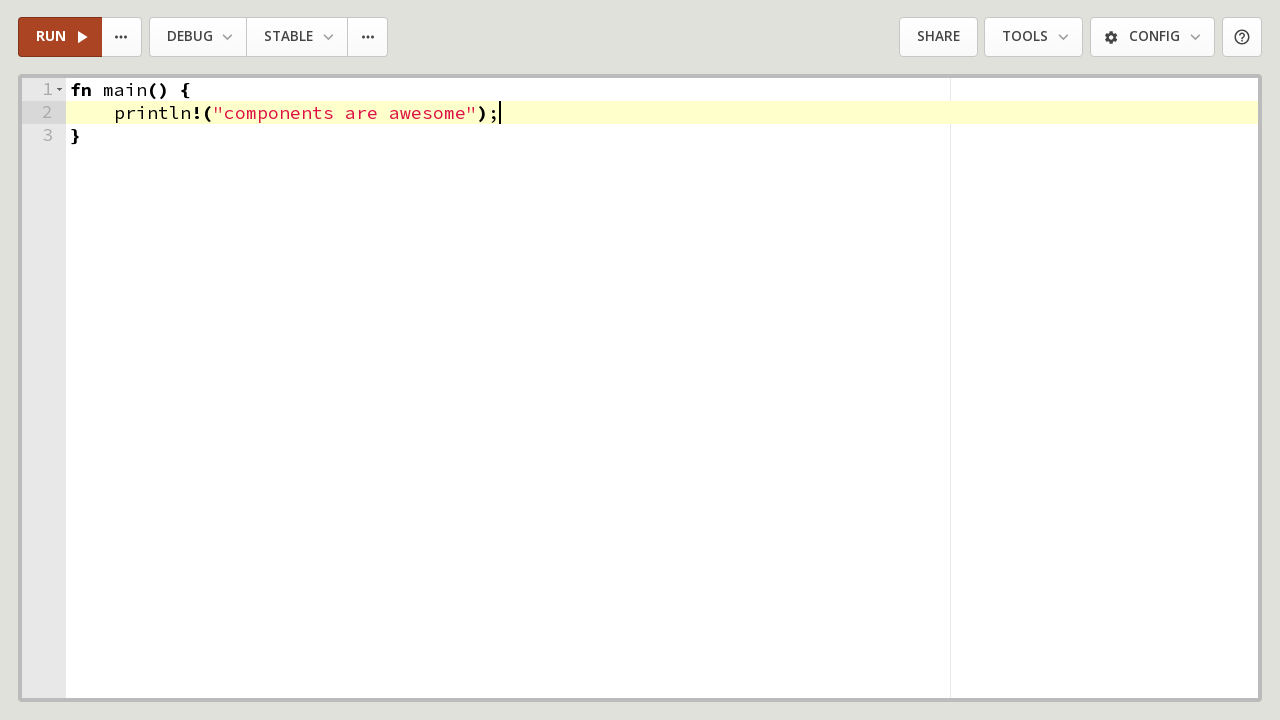

Clicked the Run button to execute code at (60, 37) on button:has-text('Run')
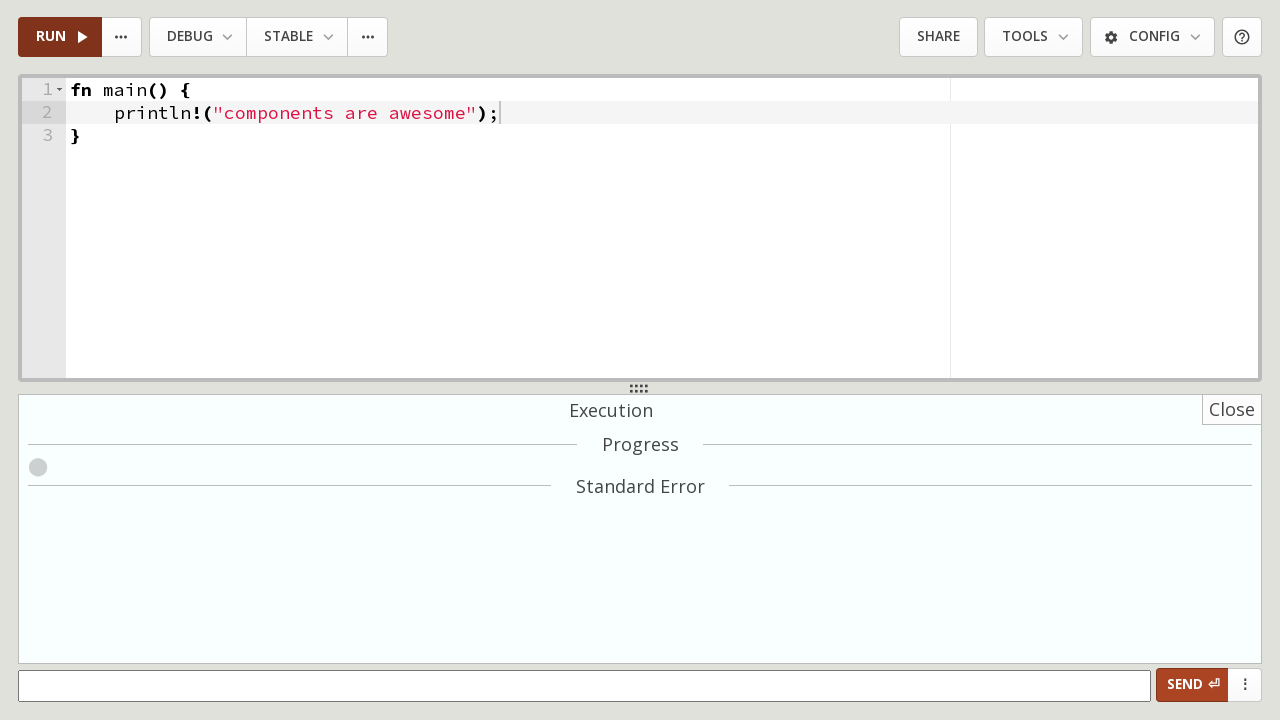

Verified output contains 'components are awesome'
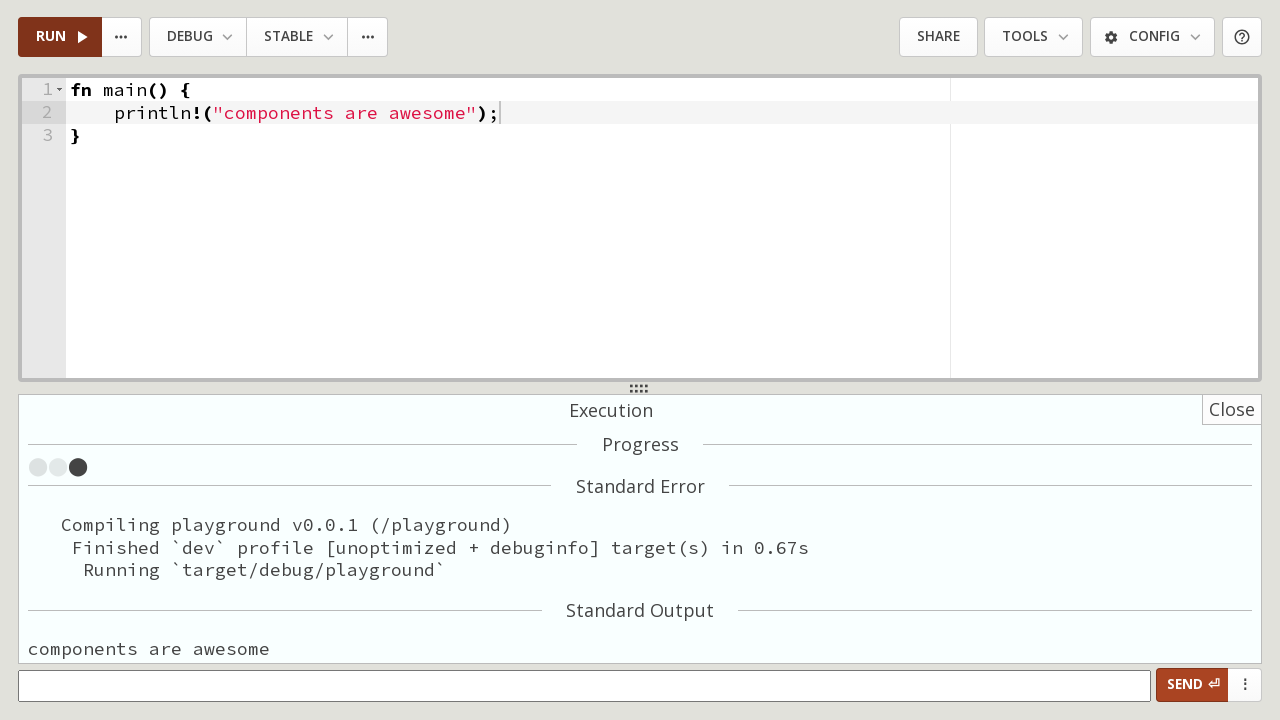

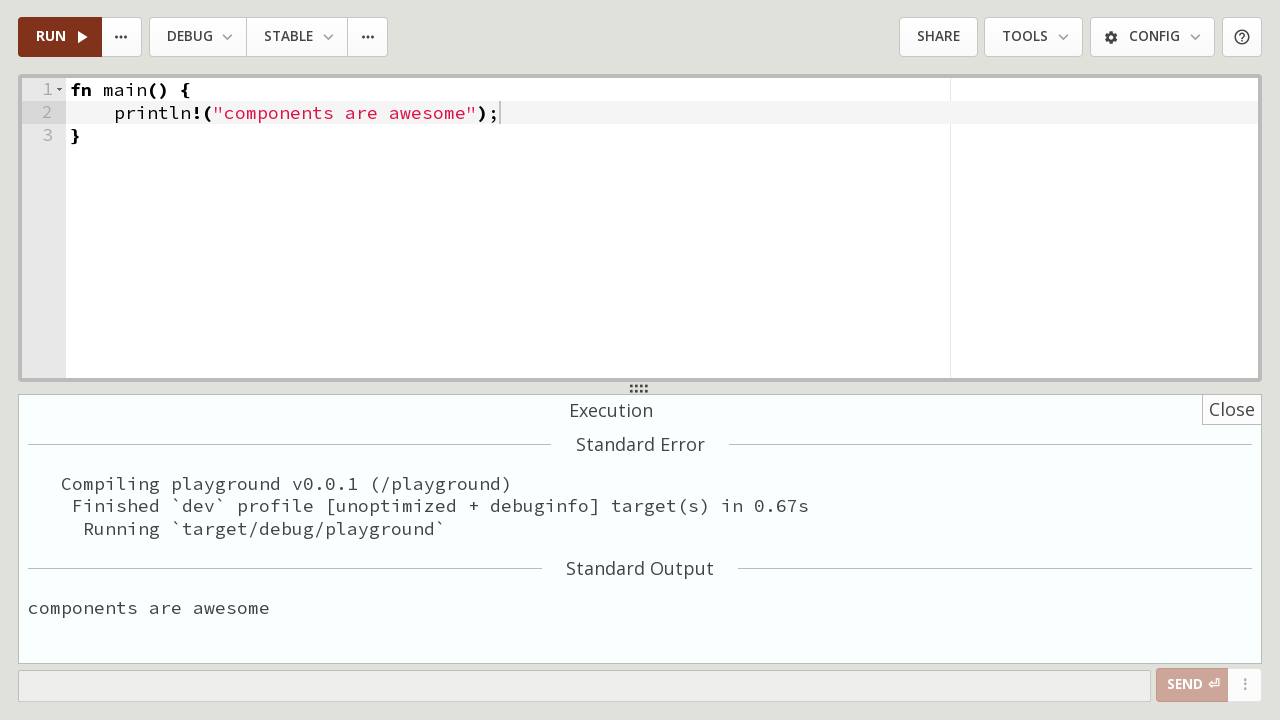